Simple test that navigates to the Demoblaze demo e-commerce website and waits for the page to load.

Starting URL: https://www.demoblaze.com/

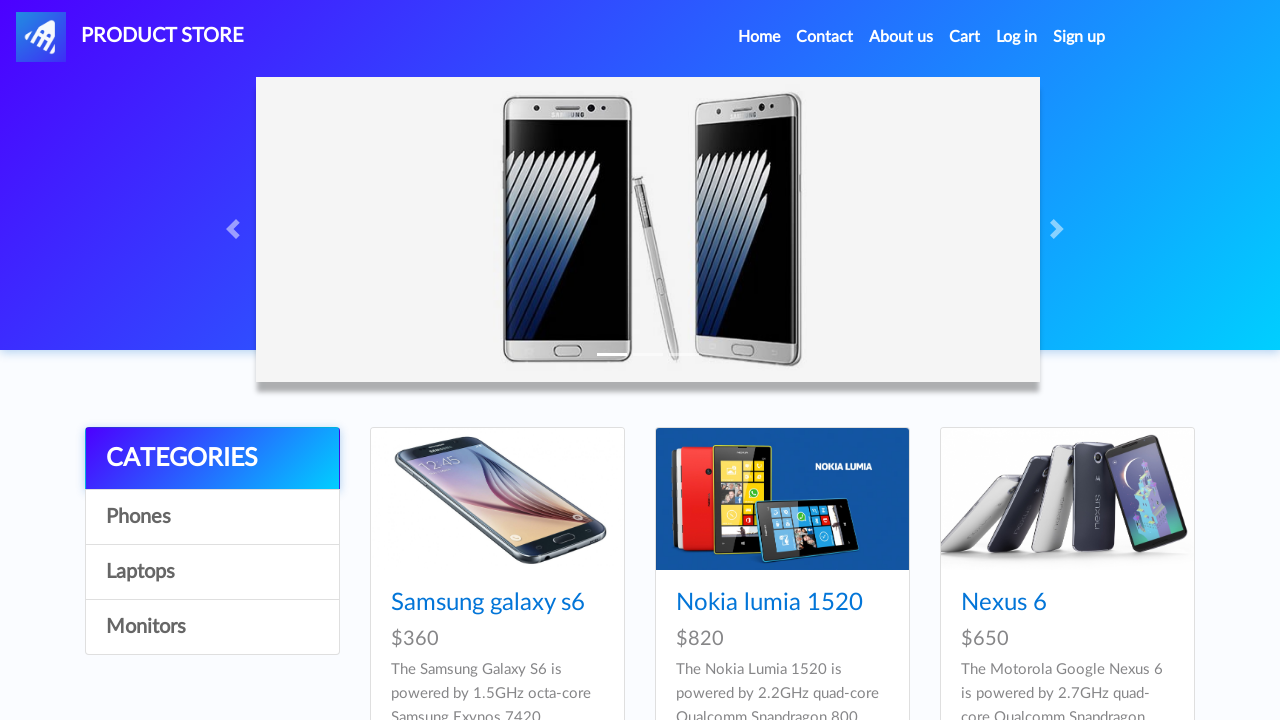

Navigated to Demoblaze e-commerce website
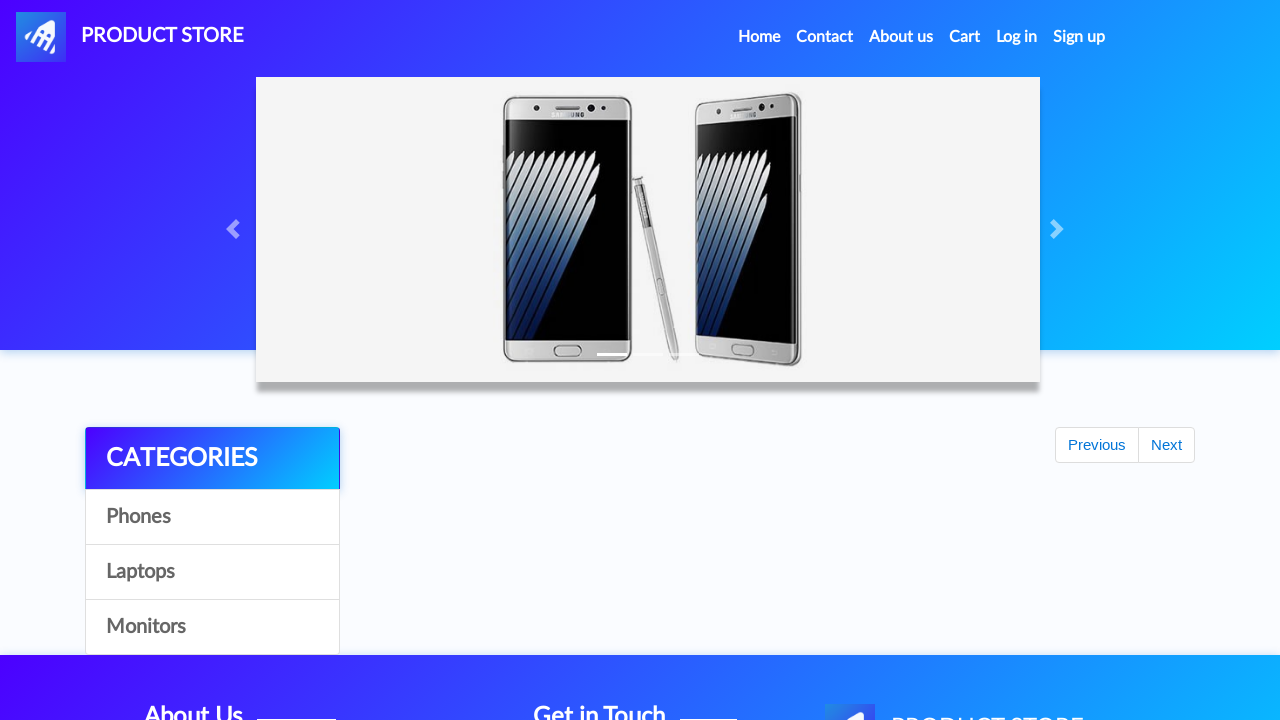

Page fully loaded with network idle state
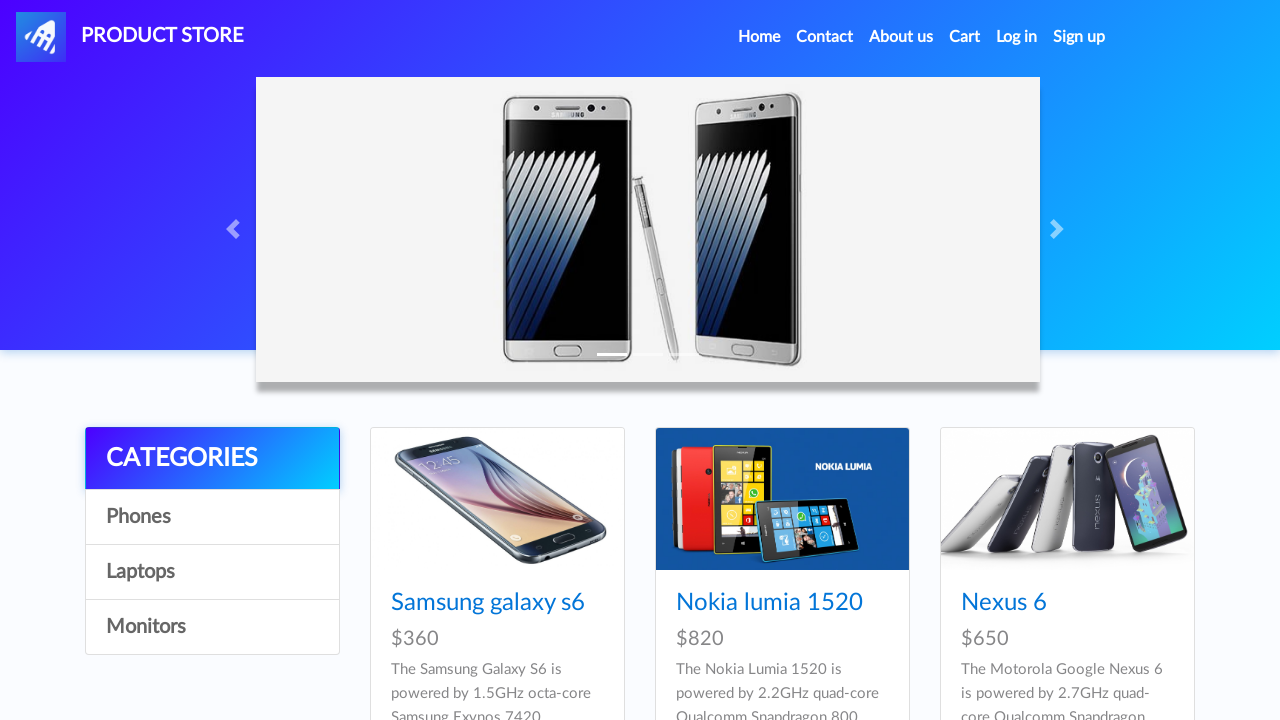

Product cards loaded on the page
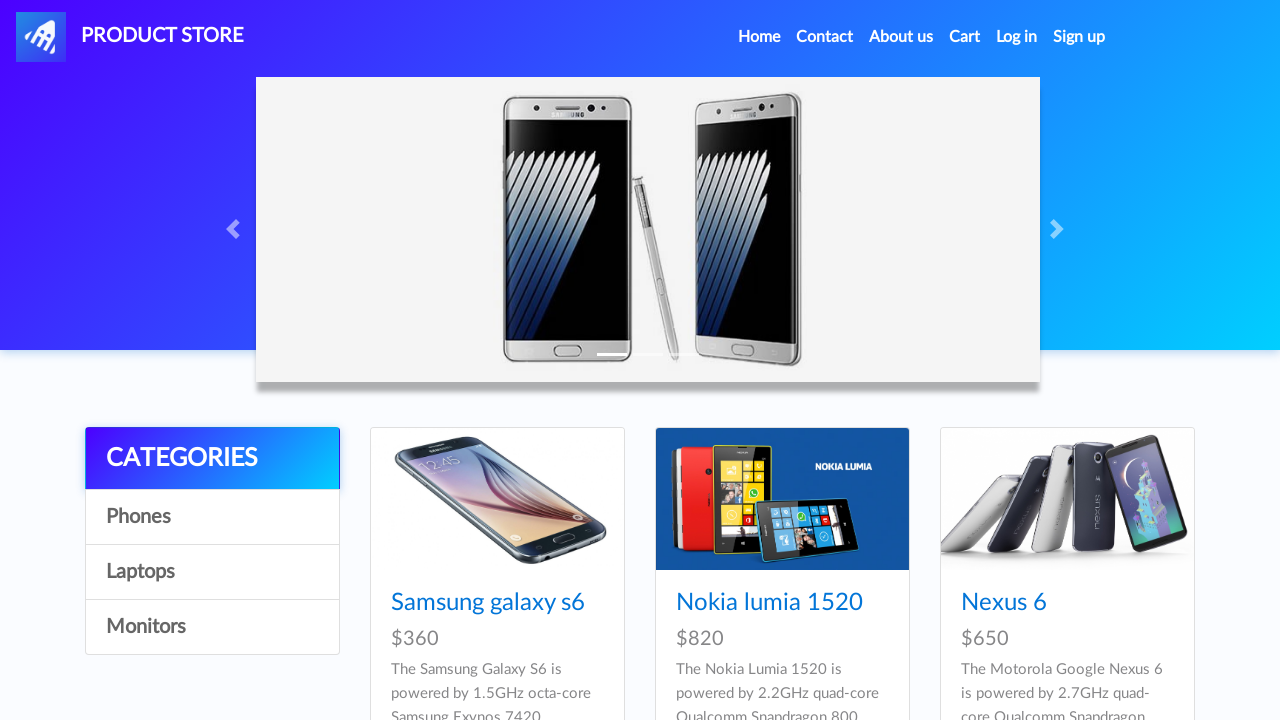

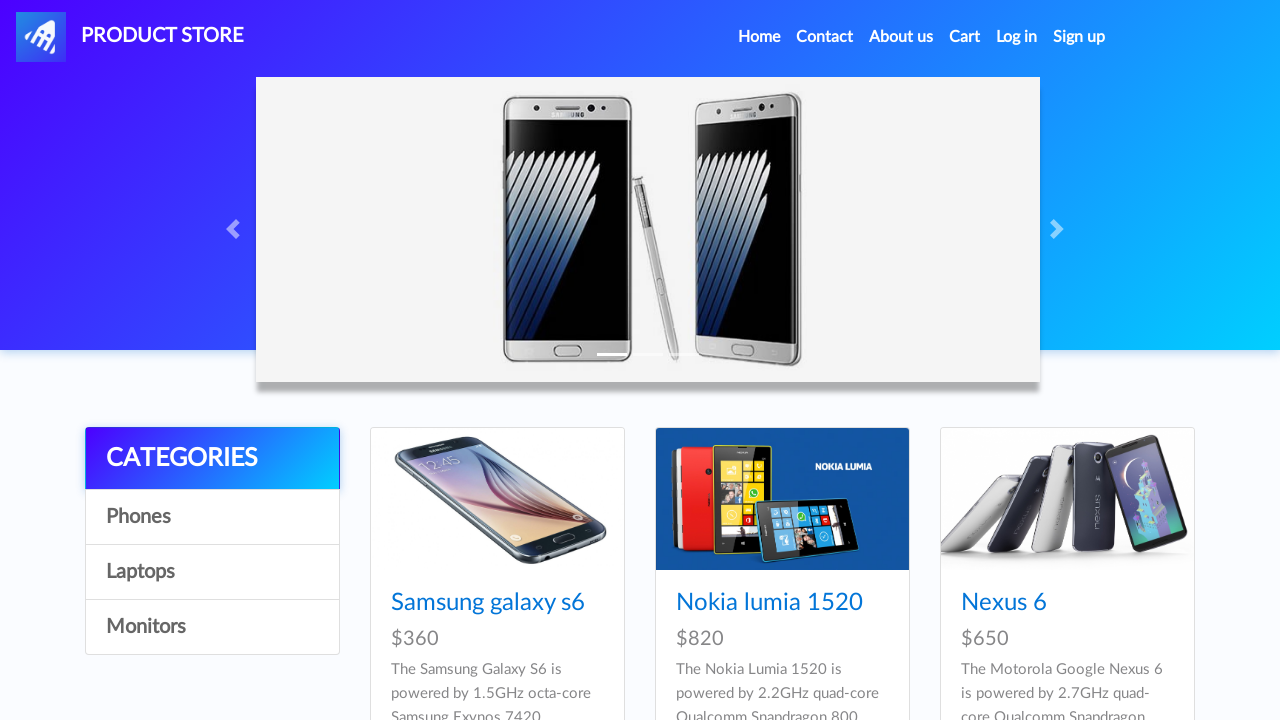